Tests multi-selection box by selecting Hyundai option

Starting URL: http://omayo.blogspot.com/

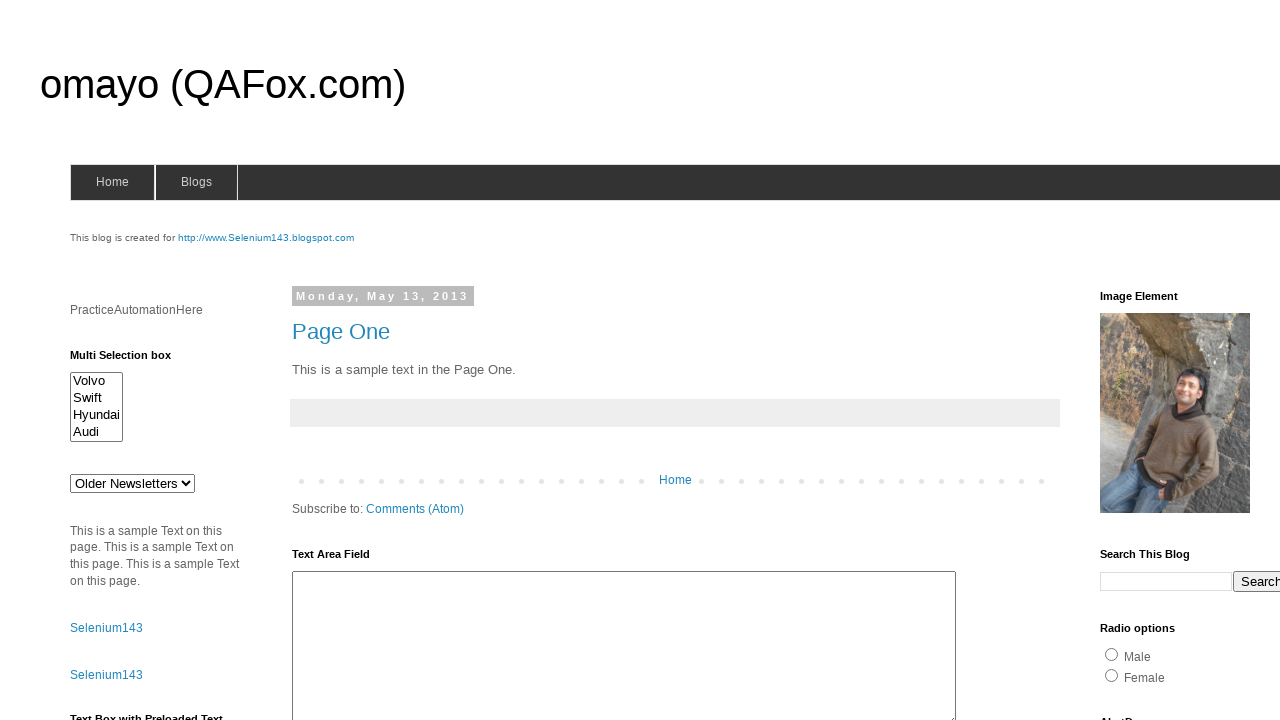

Clicked on Hyundai option in multi-selection box at (96, 415) on xpath=//option[contains(text(),'Hyundai')]
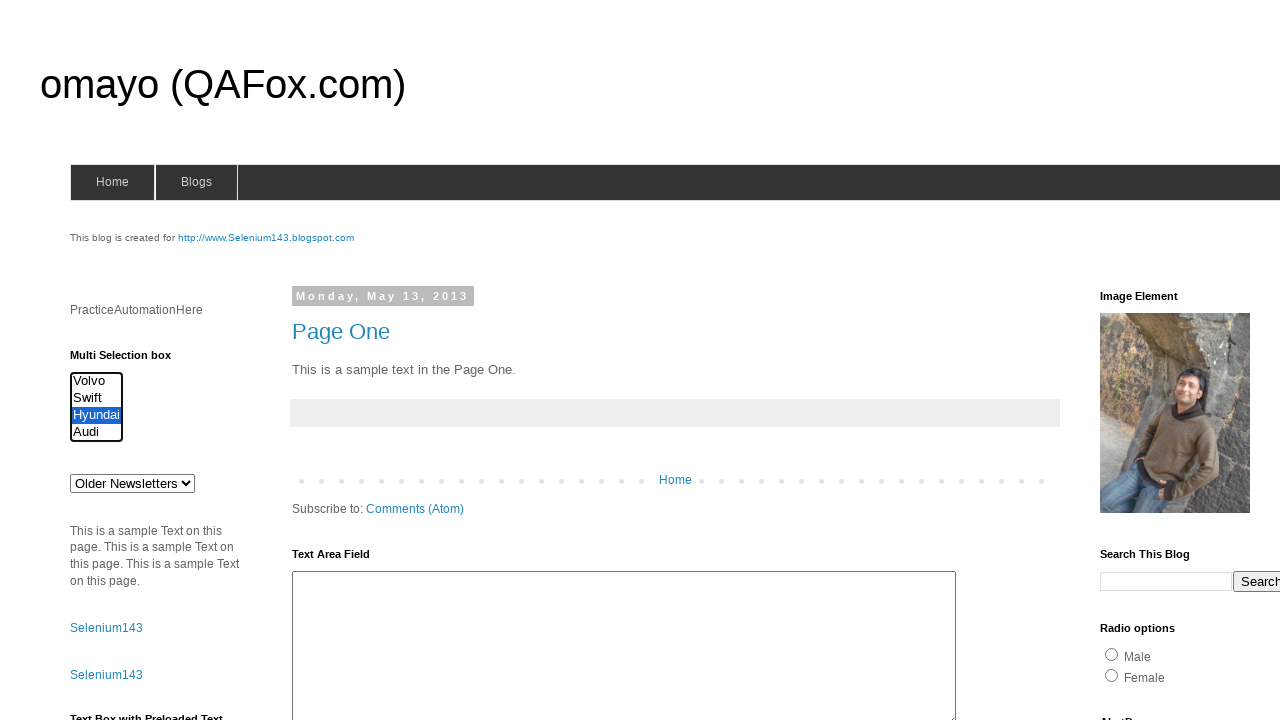

Verified Hyundai option is selected in multi-selection box
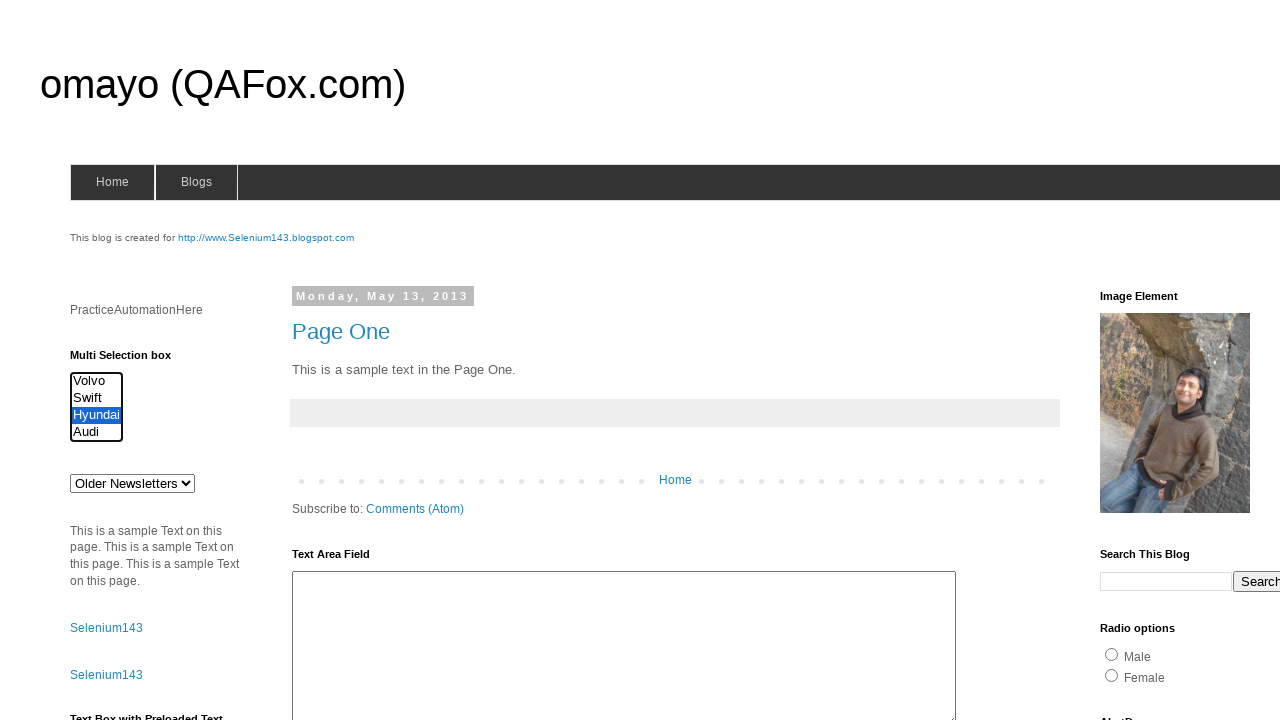

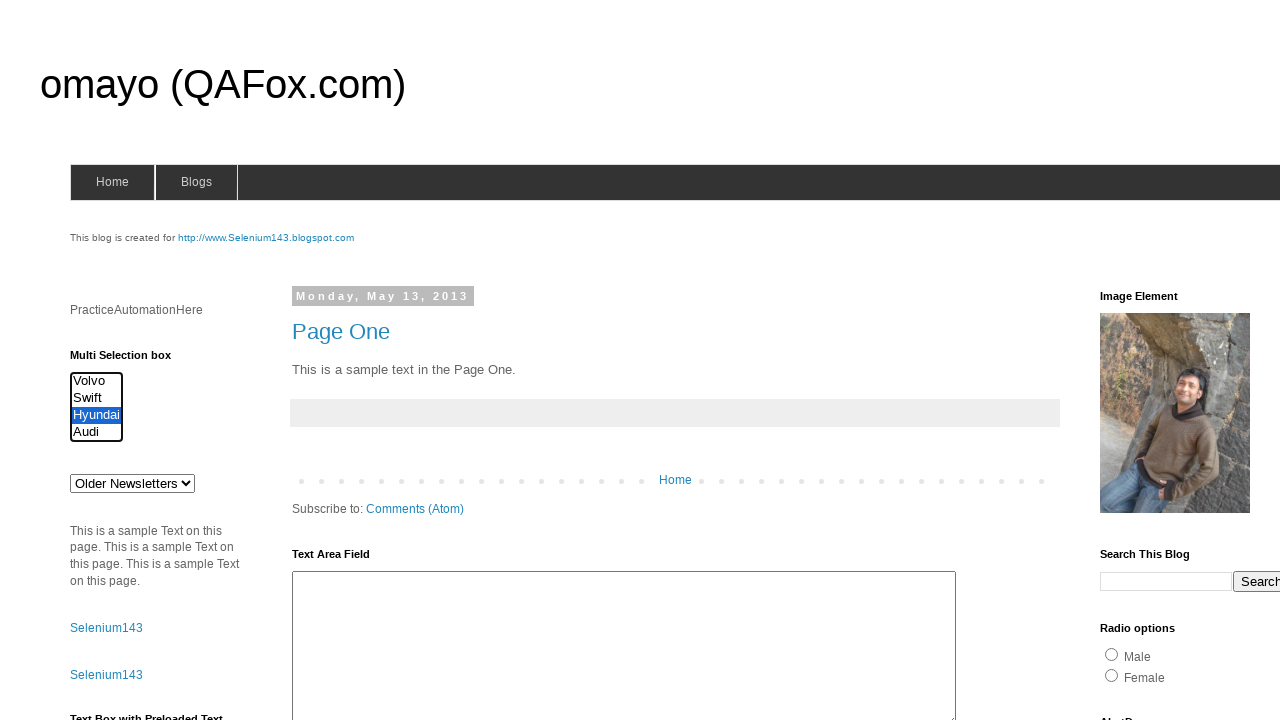